Tests JavaScript alert prompt functionality by clicking a button that triggers a prompt, entering text into it, and accepting the alert

Starting URL: https://syntaxprojects.com/javascript-alert-box-demo-homework.php

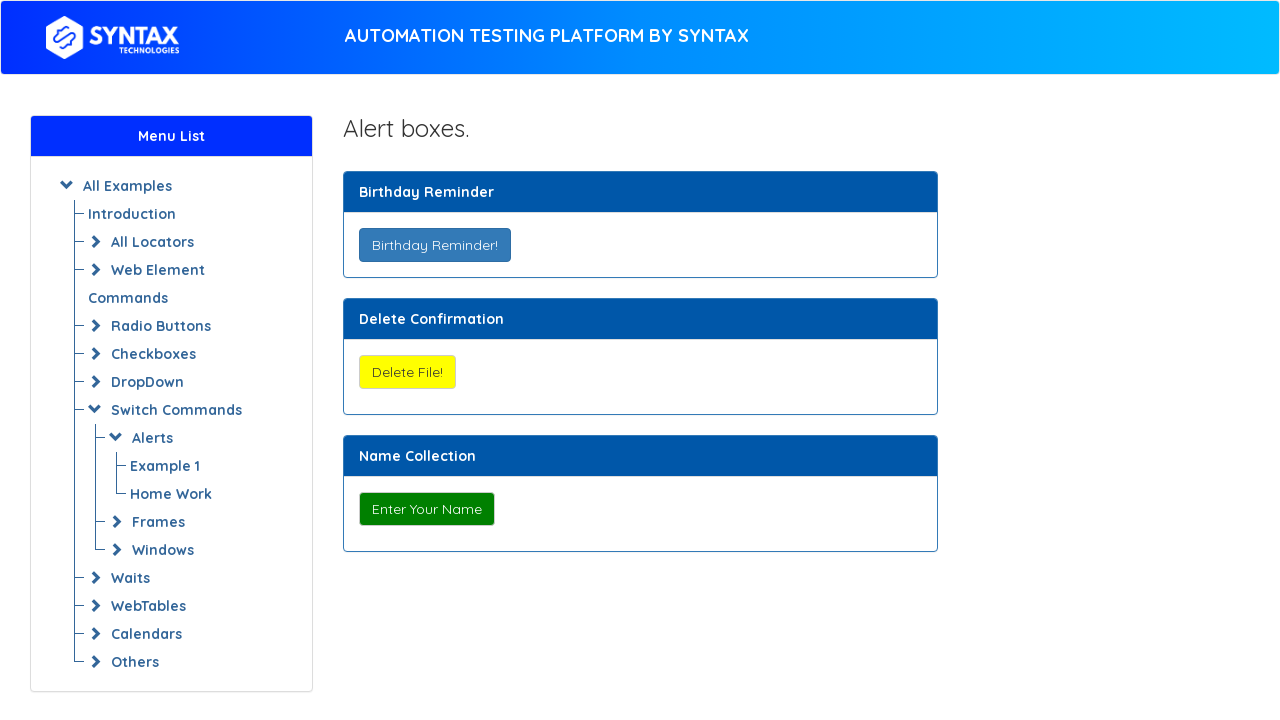

Clicked 'Enter Your Name' button to trigger prompt alert at (426, 509) on xpath=//button[text()='Enter Your Name']
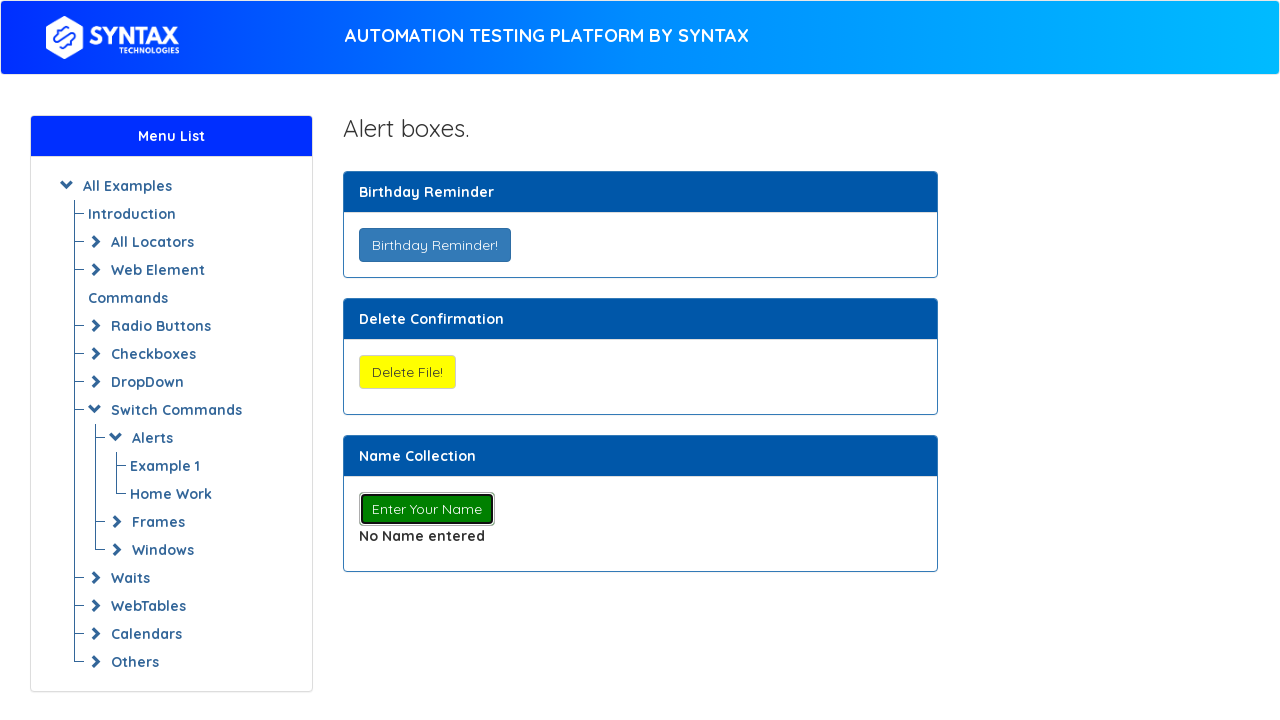

Set up dialog handler to accept prompt with 'abracadabra'
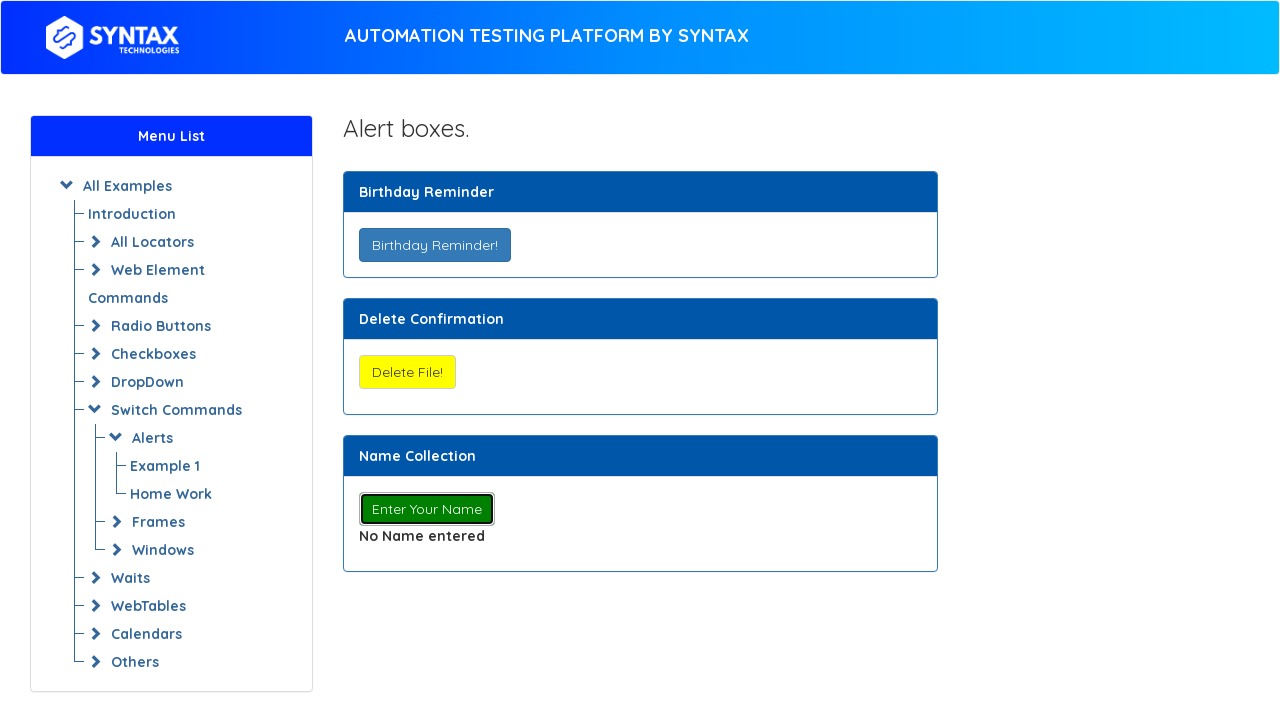

Waited for dialog to be processed
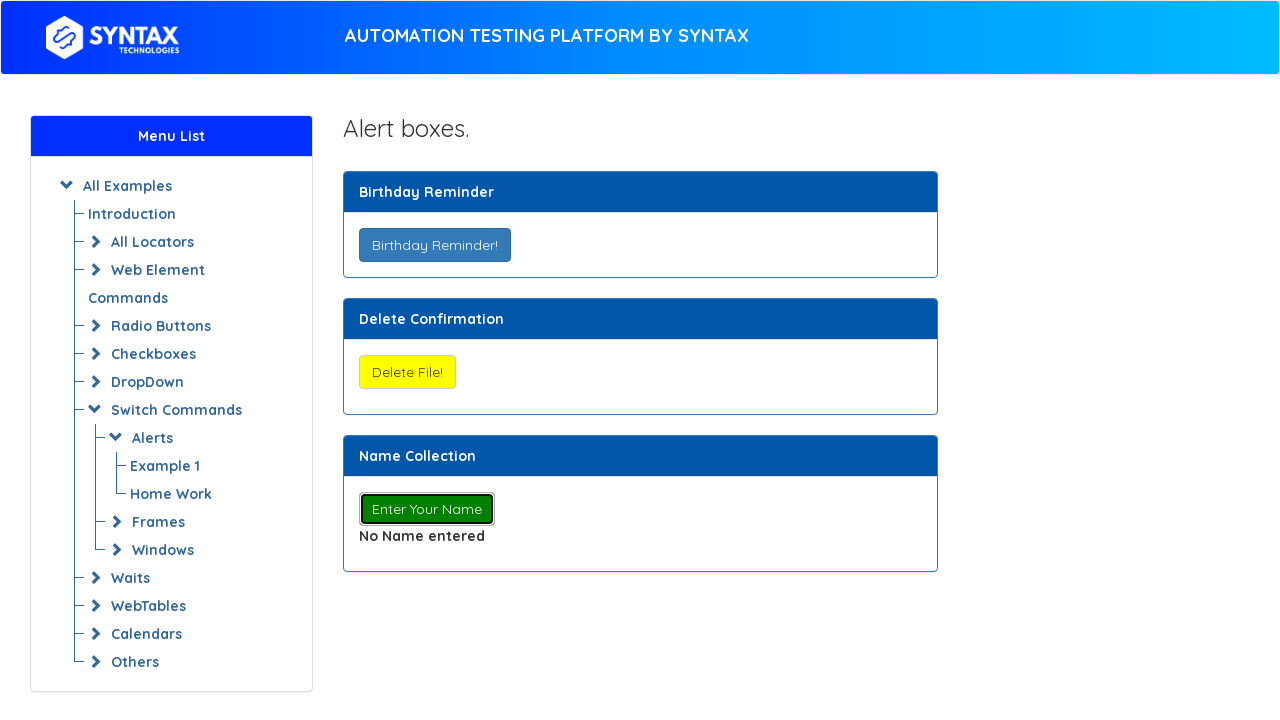

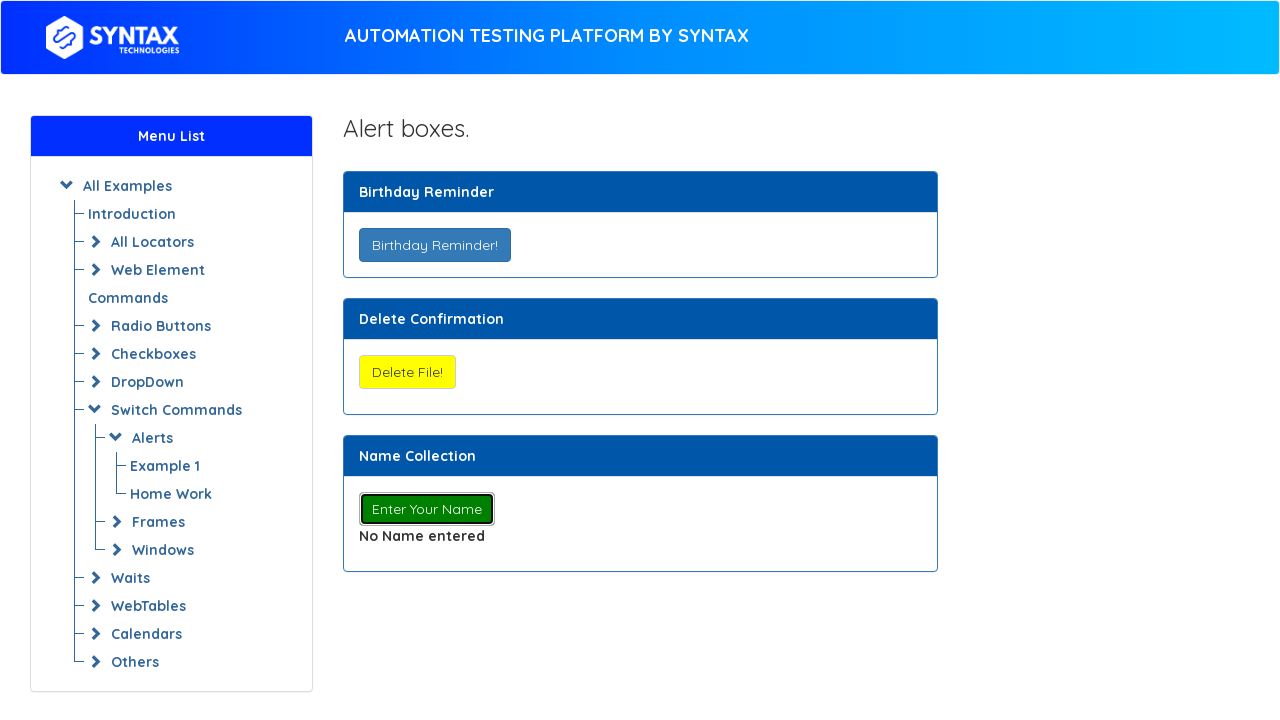